Tests a verification flow by clicking a verify button and asserting that a success message is displayed

Starting URL: http://suninjuly.github.io/wait1.html

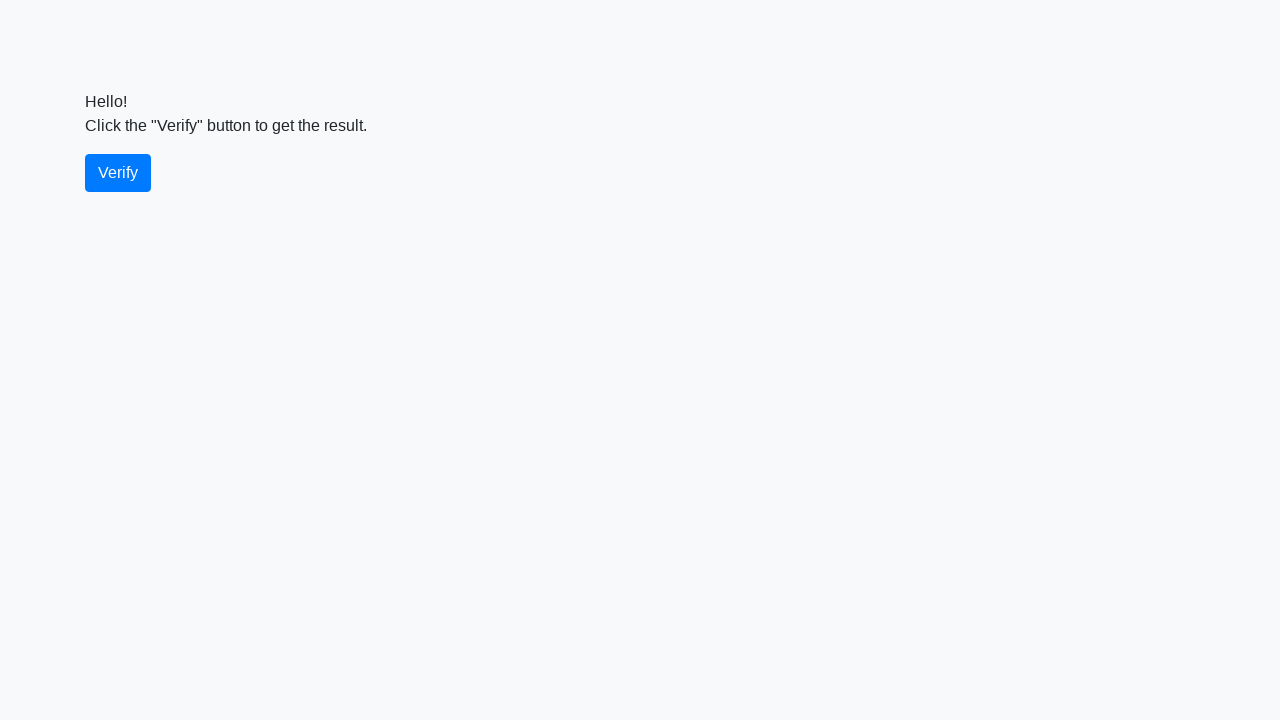

Clicked the verify button at (118, 173) on #verify
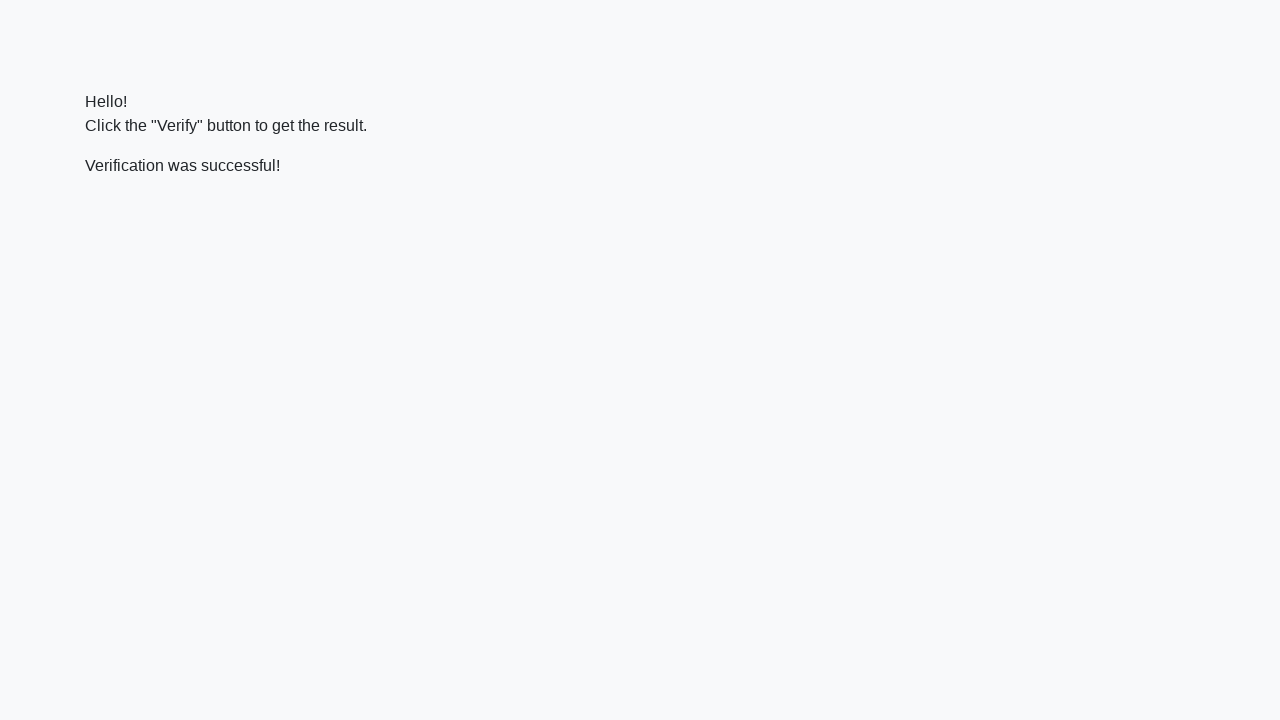

Success message element loaded
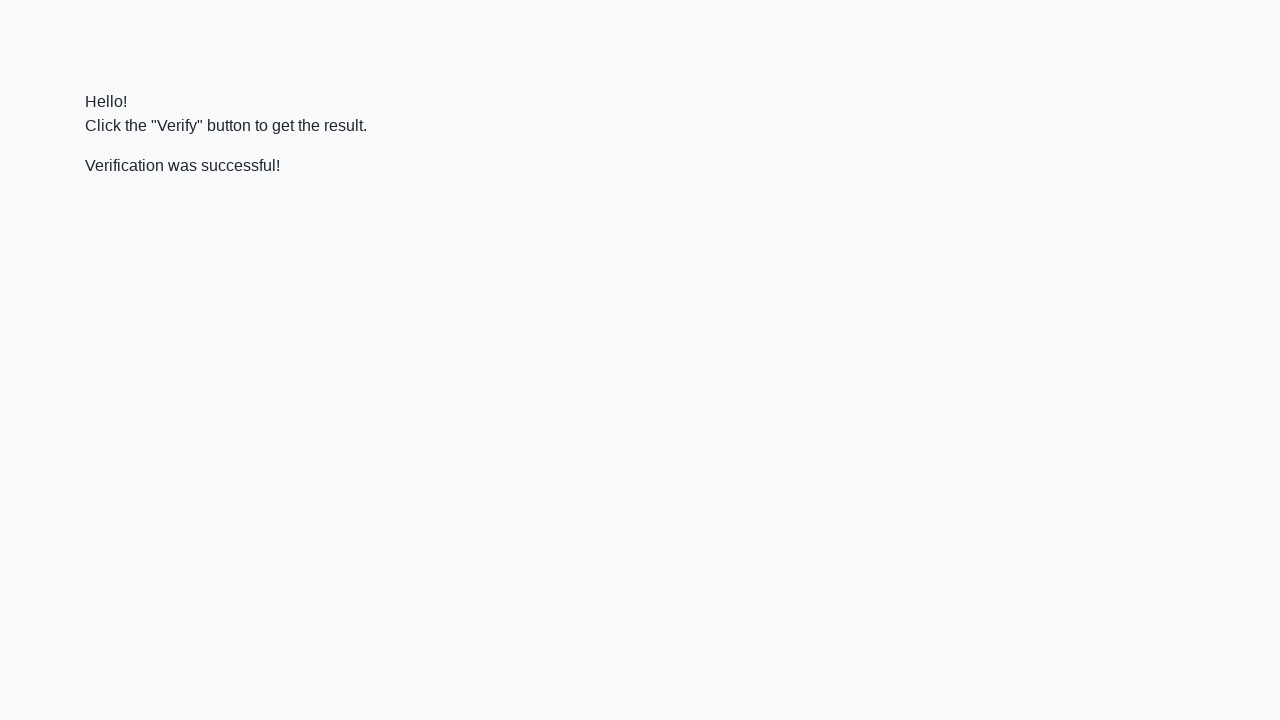

Verified success message contains 'successful'
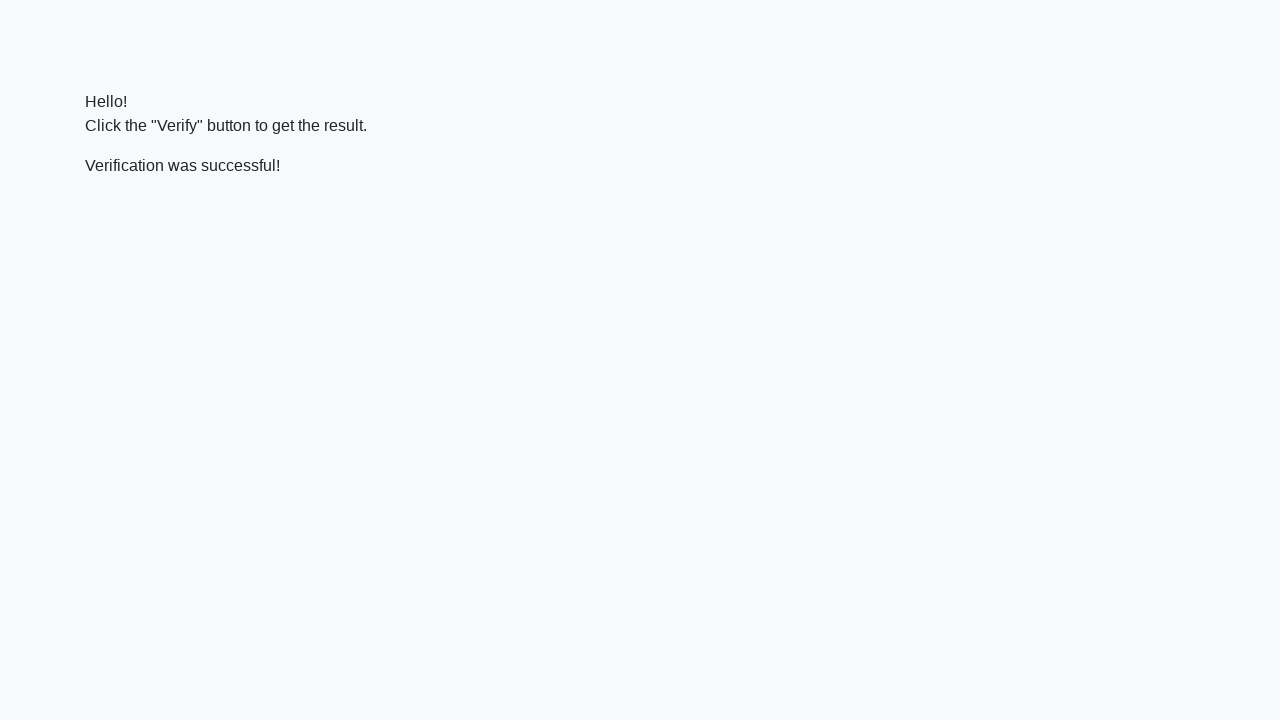

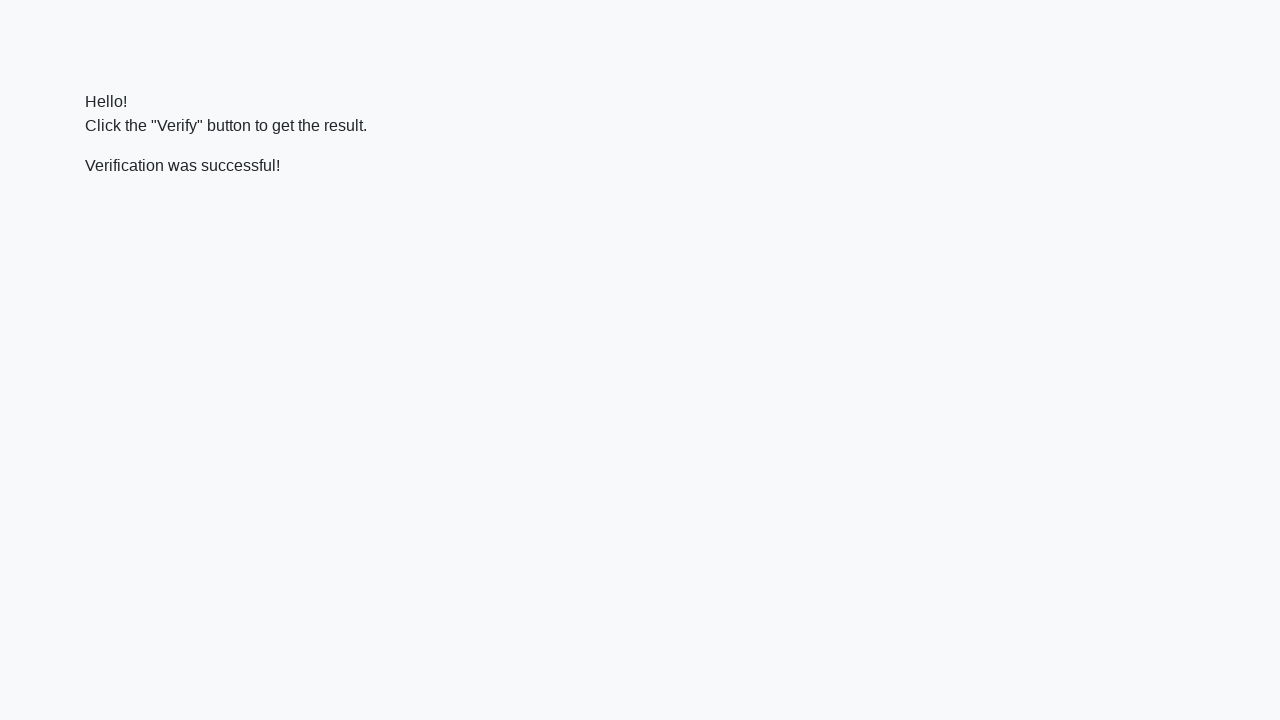